Tests the jQuery UI selectable demo by clicking on list items to select them and verify color changes

Starting URL: https://jqueryui.com/selectable/

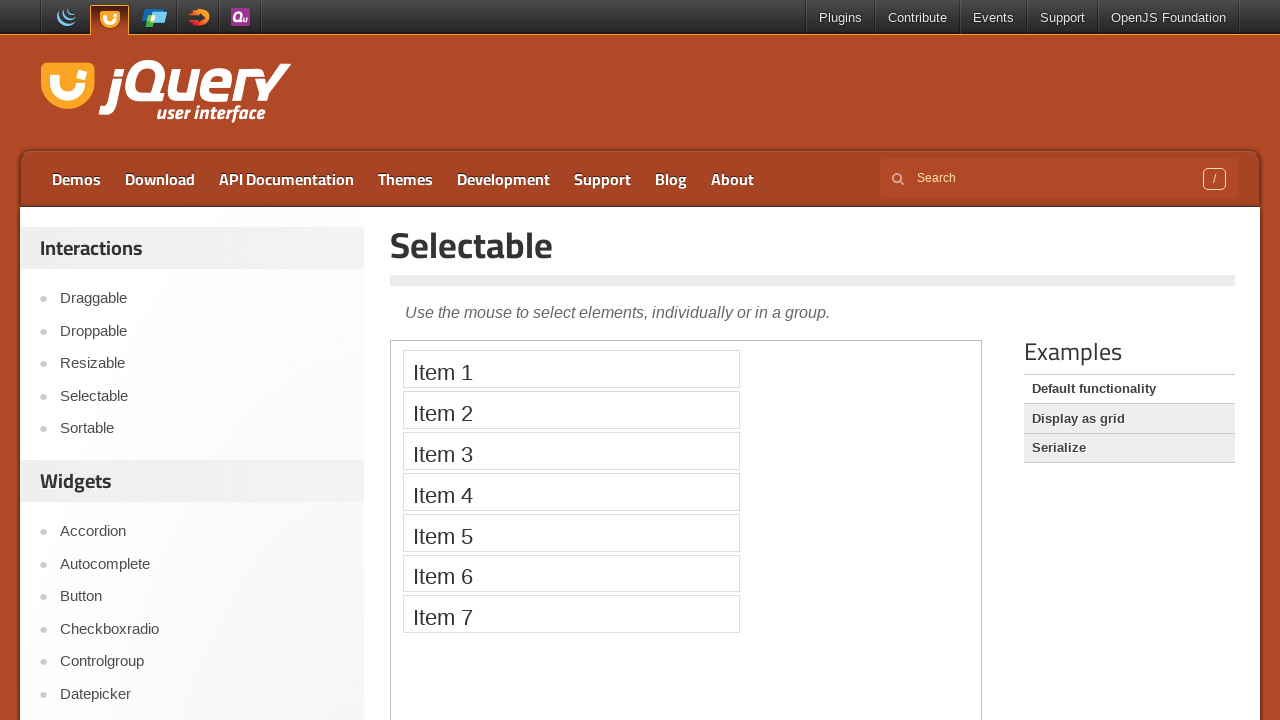

Verified page title is 'Selectable | jQuery UI'
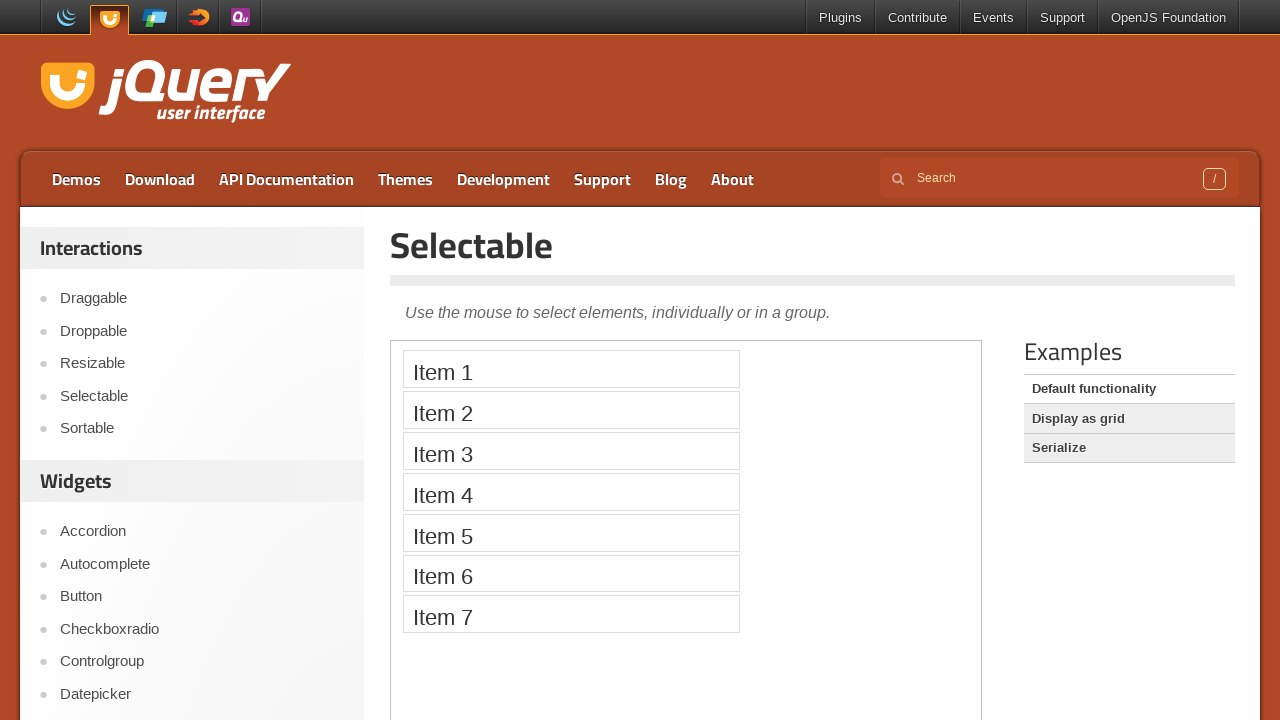

Located demo iframe
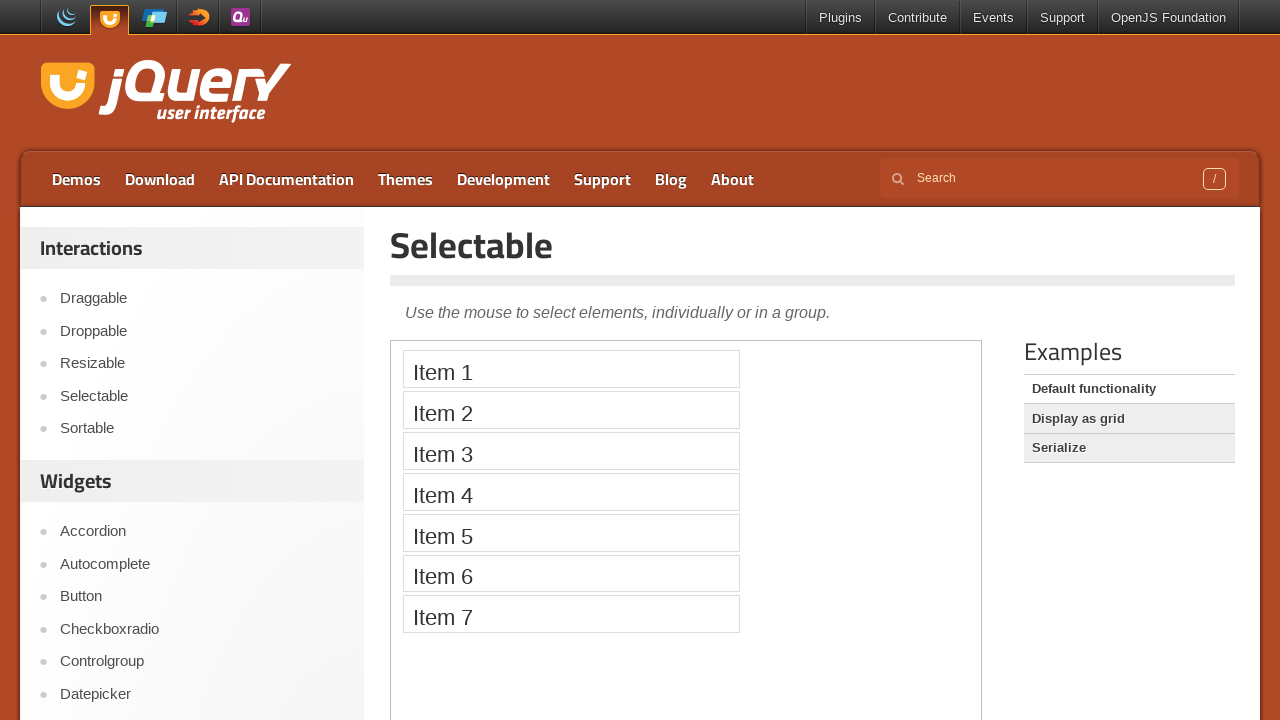

Located selectable list items
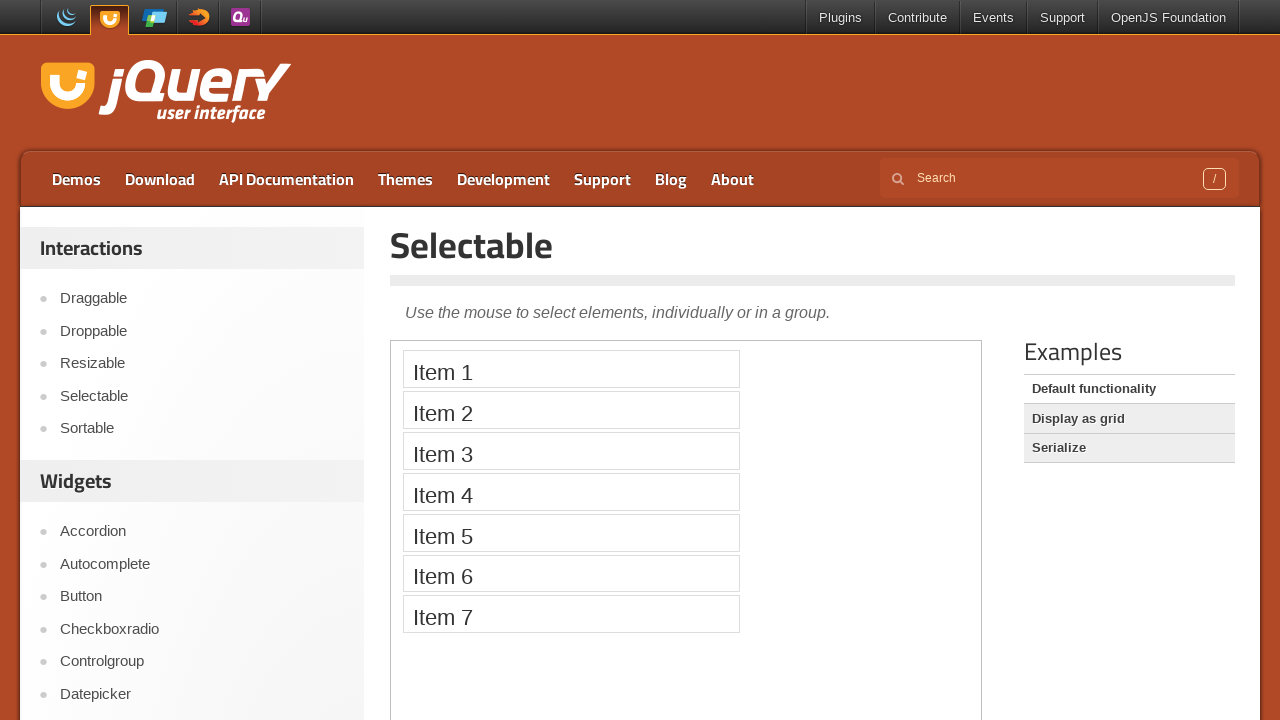

Clicked first list item to select it at (571, 369) on iframe.demo-frame >> internal:control=enter-frame >> #selectable li >> nth=0
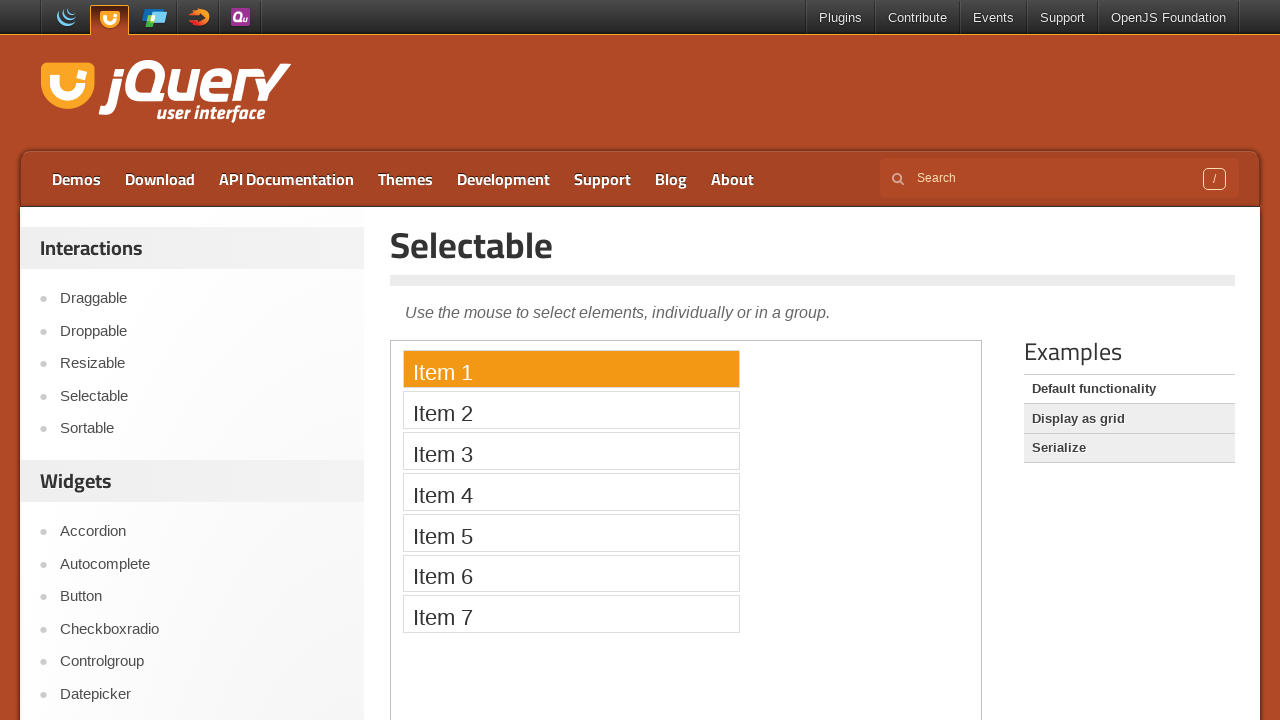

Clicked second list item with Ctrl modifier to add to selection at (571, 410) on iframe.demo-frame >> internal:control=enter-frame >> #selectable li >> nth=1
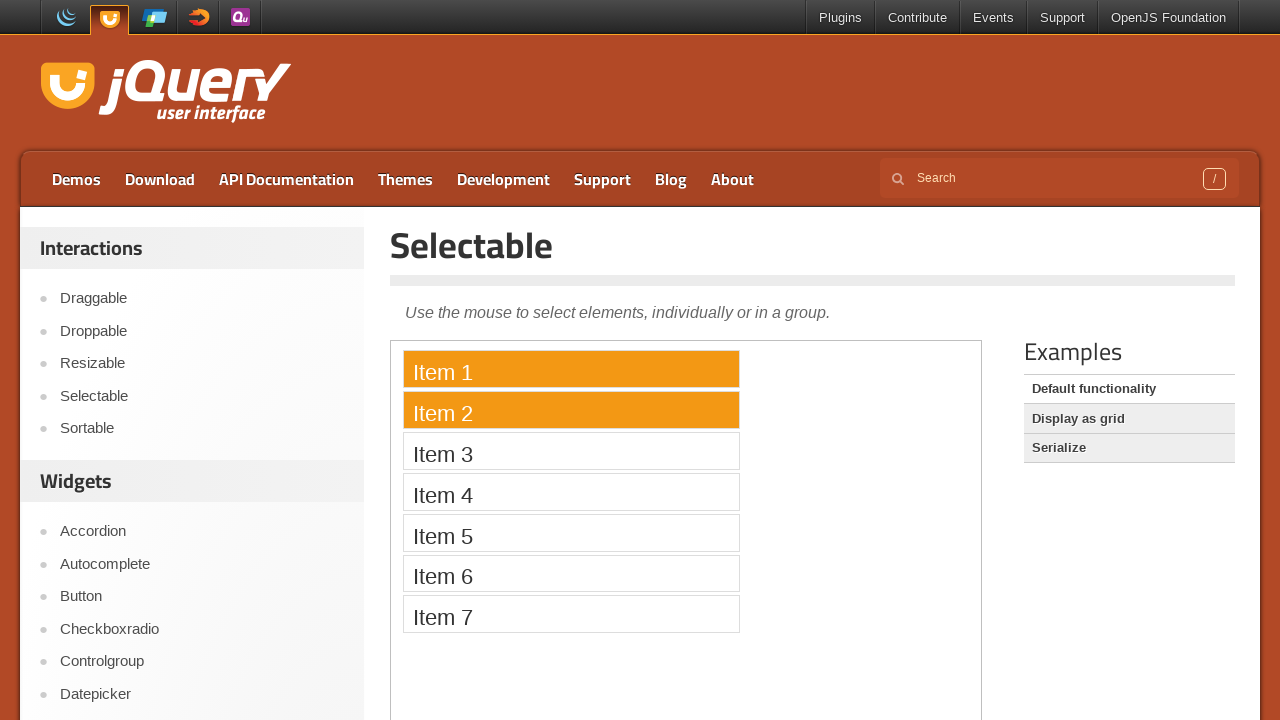

Clicked third list item with Ctrl modifier to add to selection at (571, 451) on iframe.demo-frame >> internal:control=enter-frame >> #selectable li >> nth=2
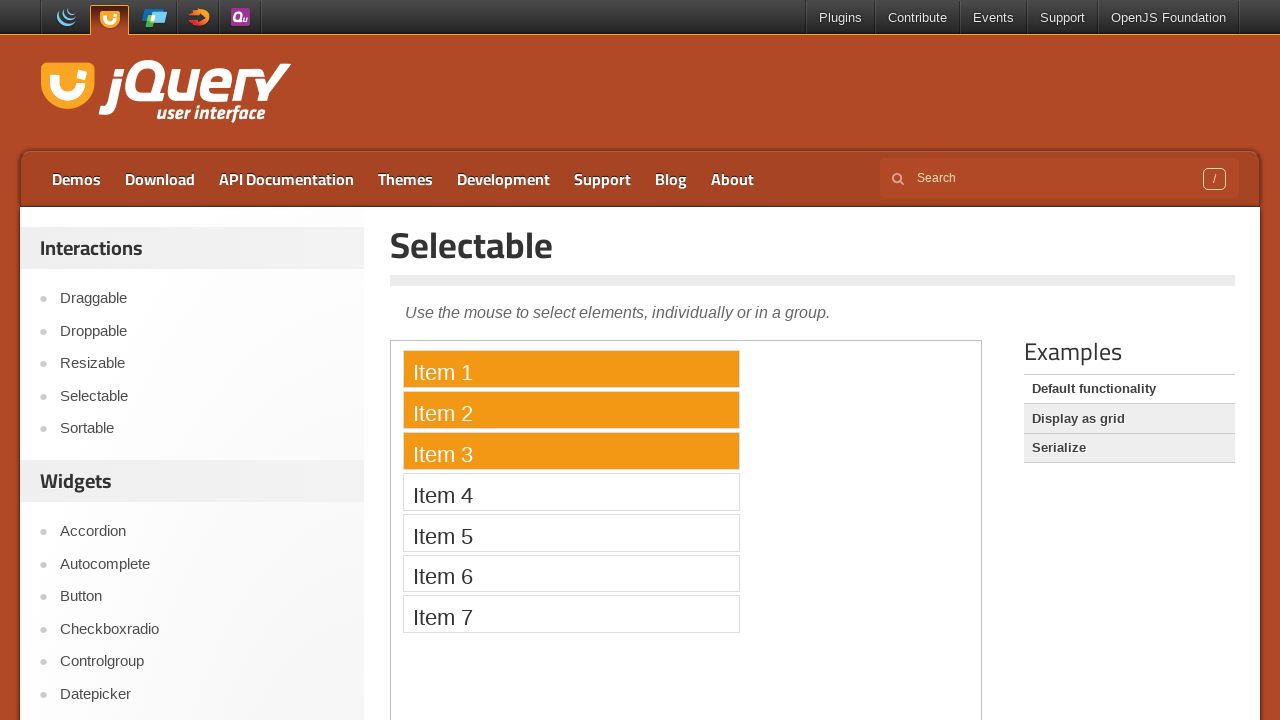

Clicked fourth list item with Ctrl modifier to add to selection at (571, 492) on iframe.demo-frame >> internal:control=enter-frame >> #selectable li >> nth=3
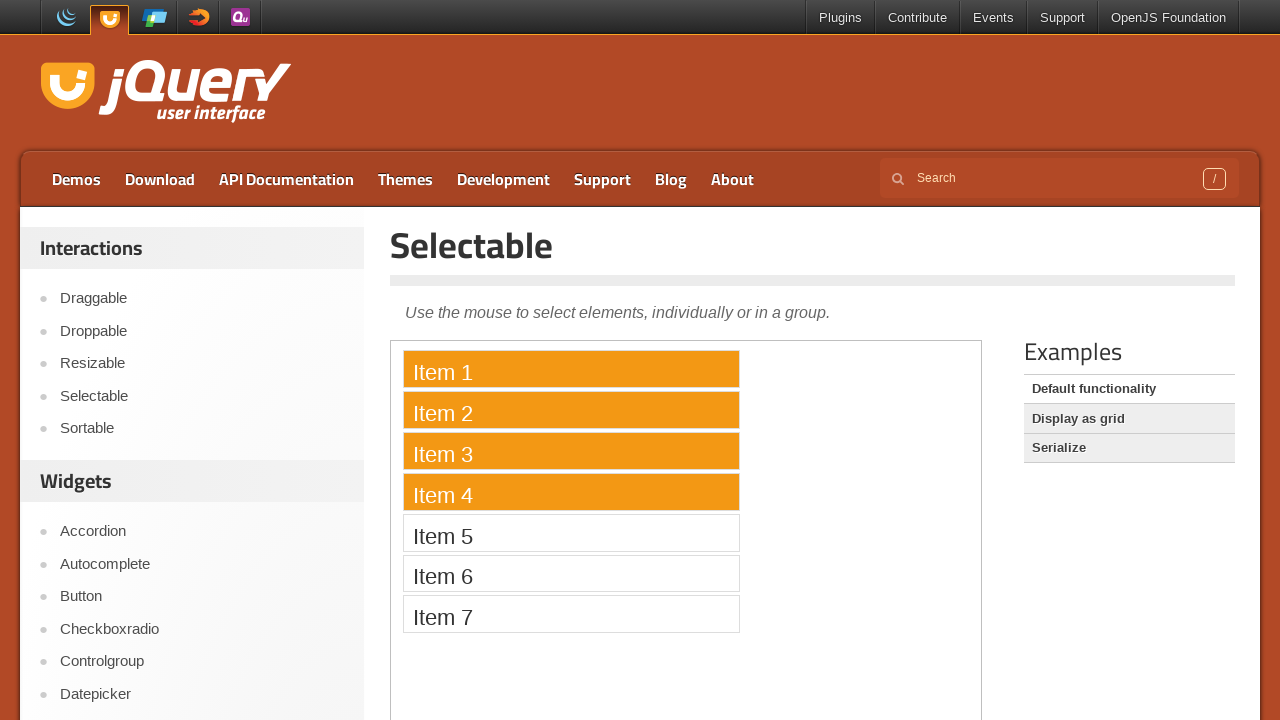

Waited 500ms for selection changes to complete
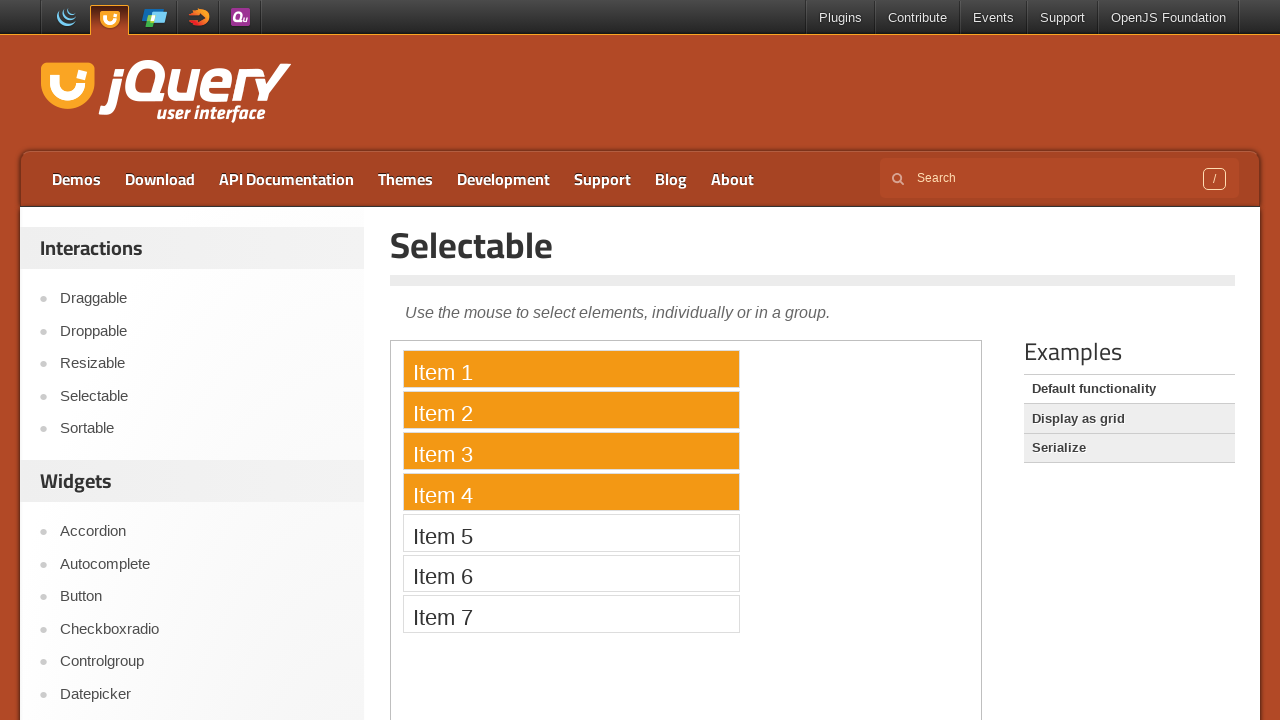

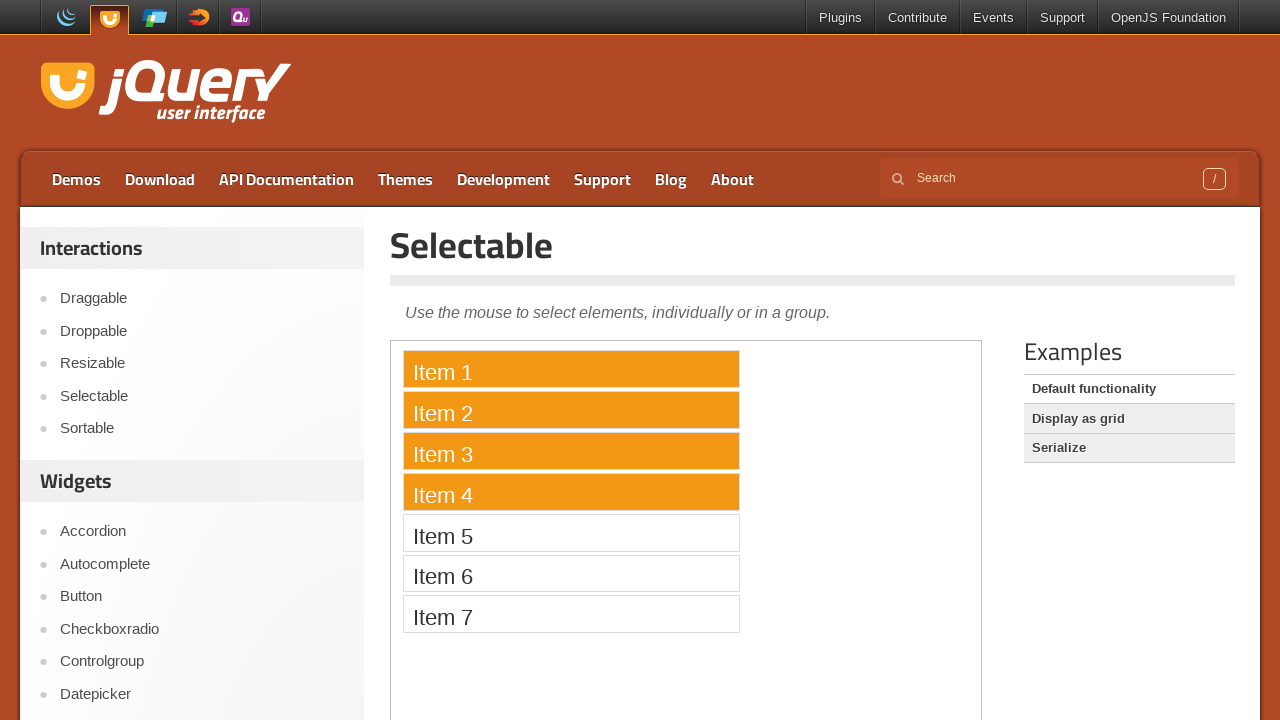